Tests dynamic loading by waiting for loading bar to disappear before verifying text

Starting URL: https://automationfc.github.io/dynamic-loading/

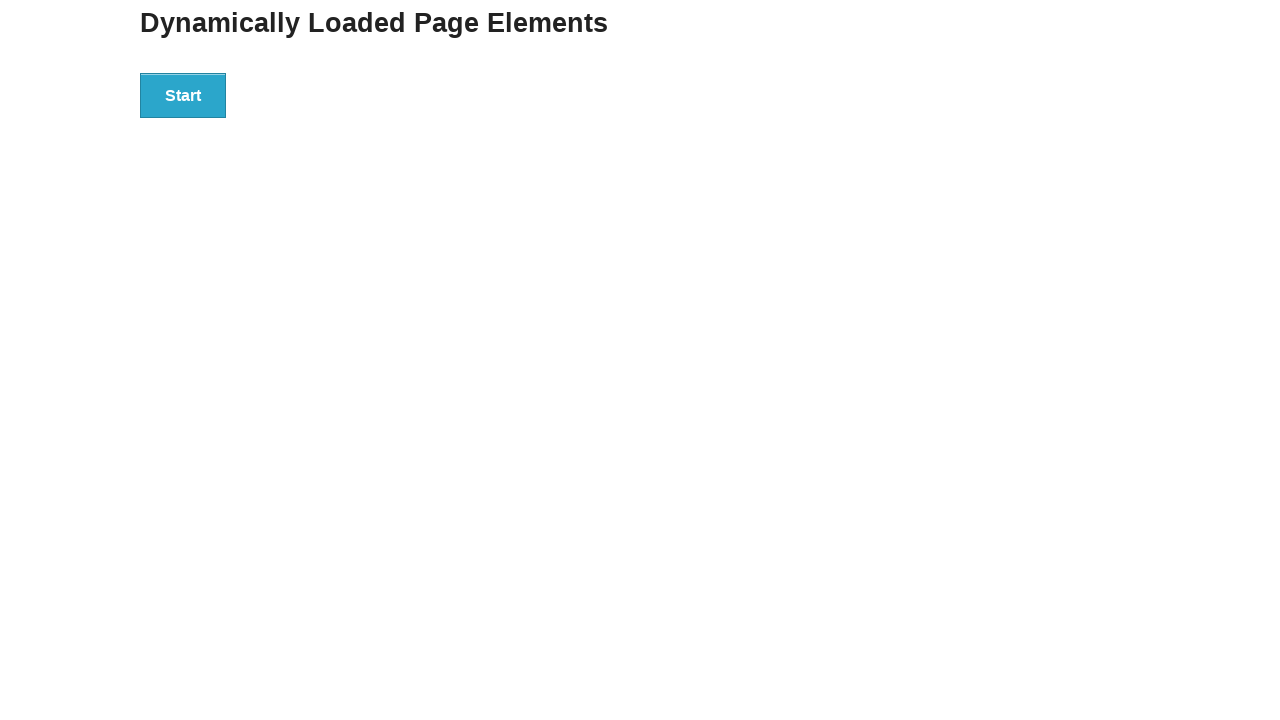

Clicked start button to initiate dynamic loading at (183, 95) on div#start>button
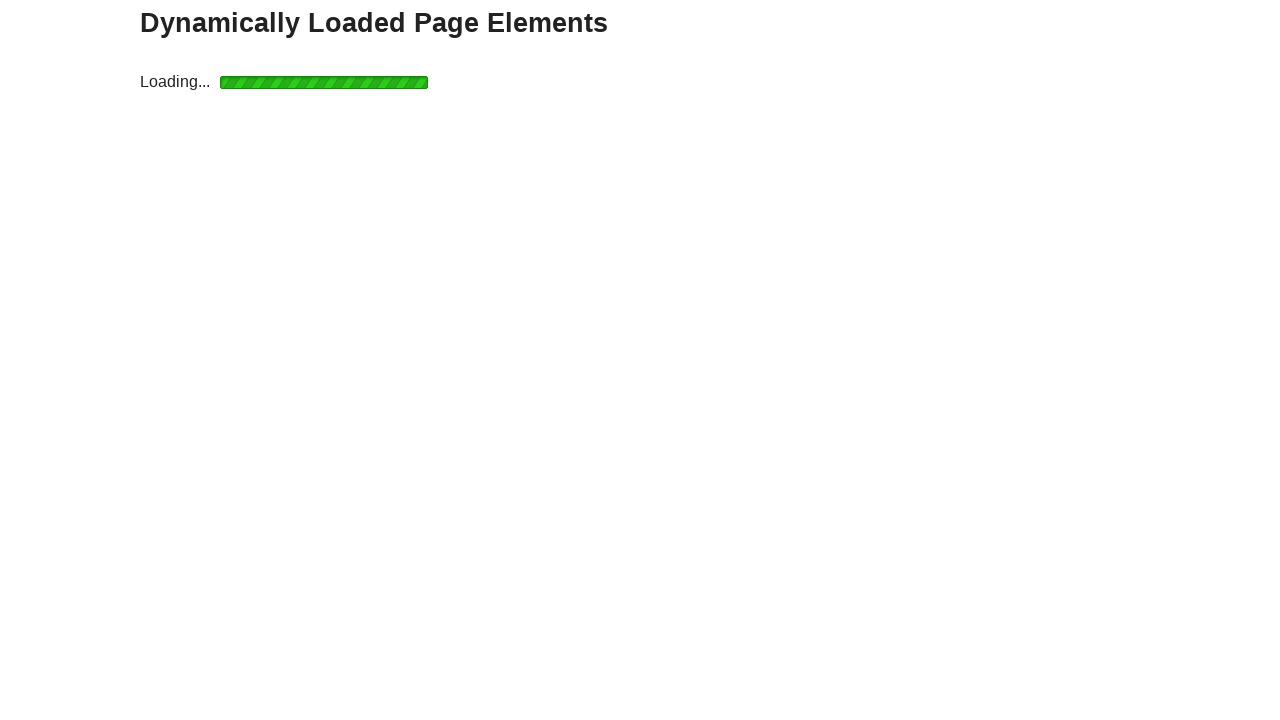

Waited for loading bar to disappear
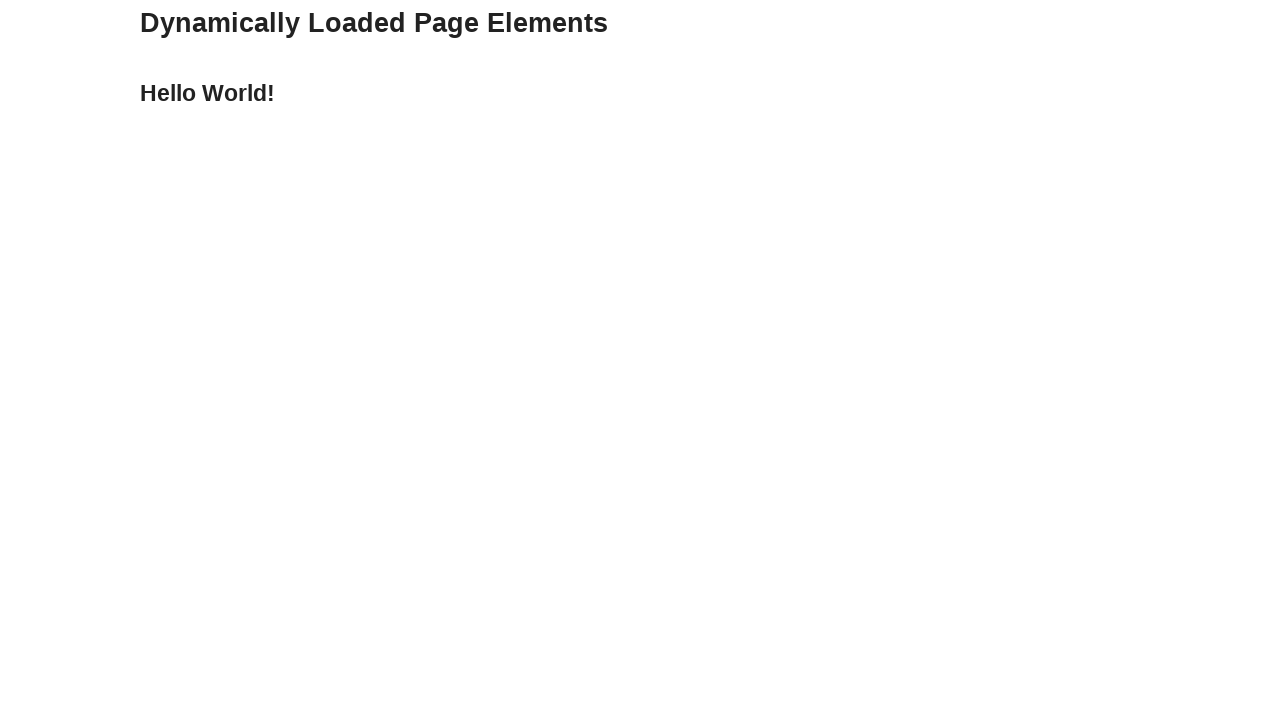

Verified that 'Hello World!' text appeared after loading completed
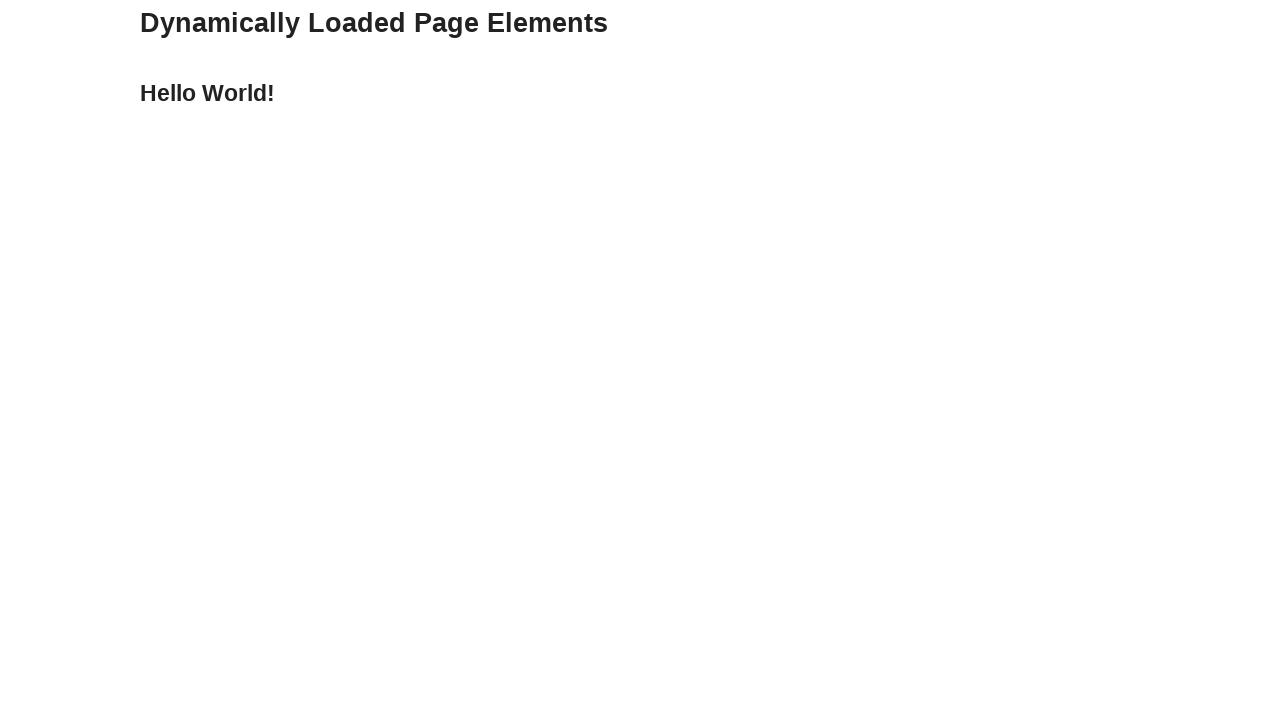

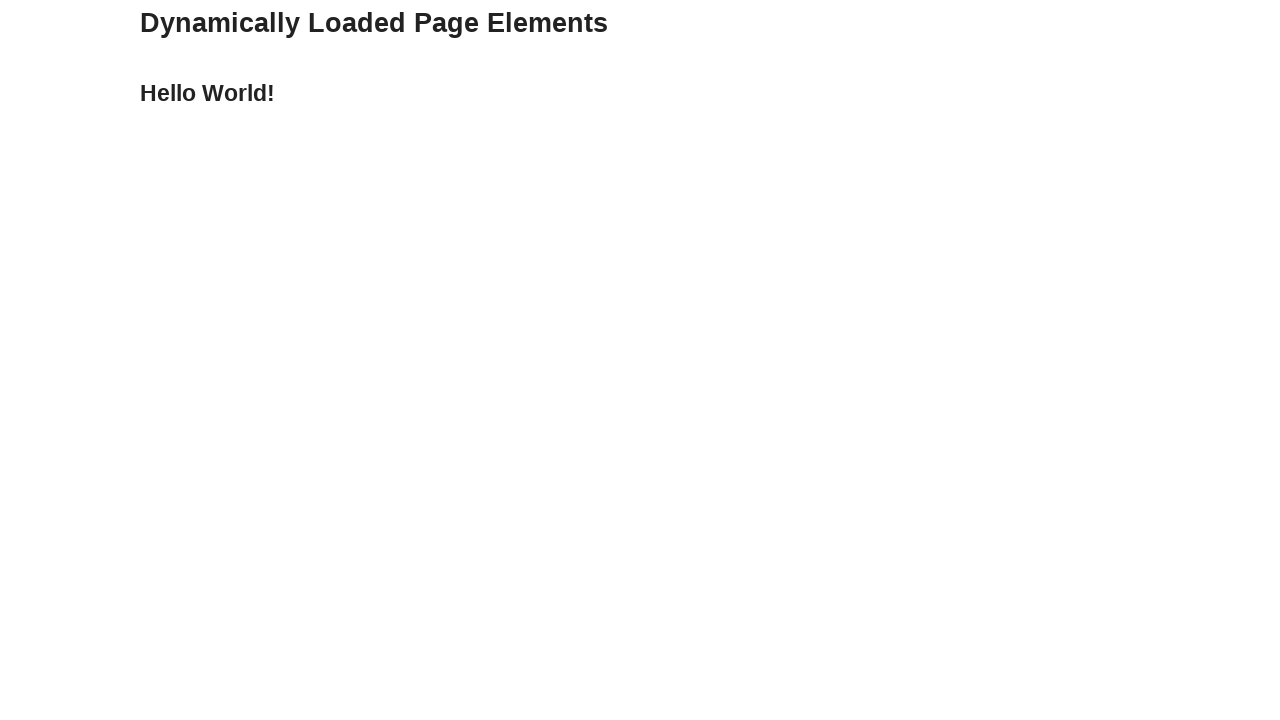